Tests that navigation links (LANGX, Company, Contact) are visible and navigate to correct pages

Starting URL: https://www.equ.ai

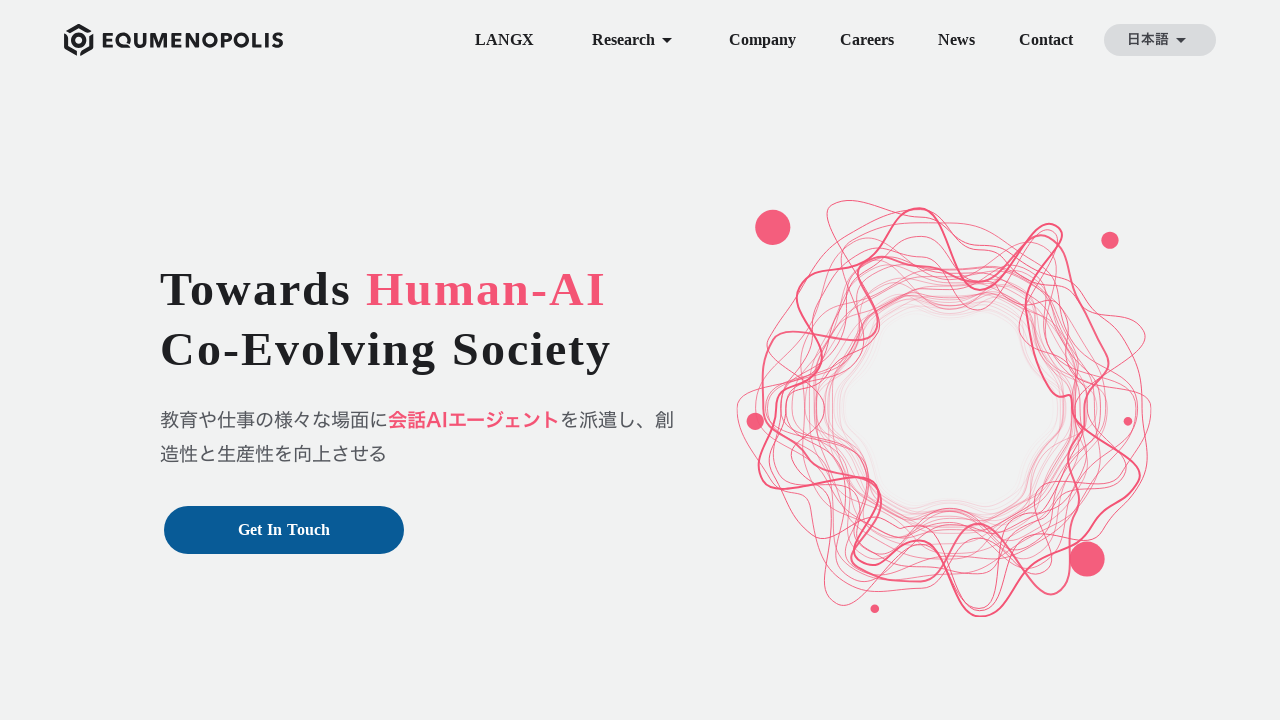

LANGX navigation link is visible
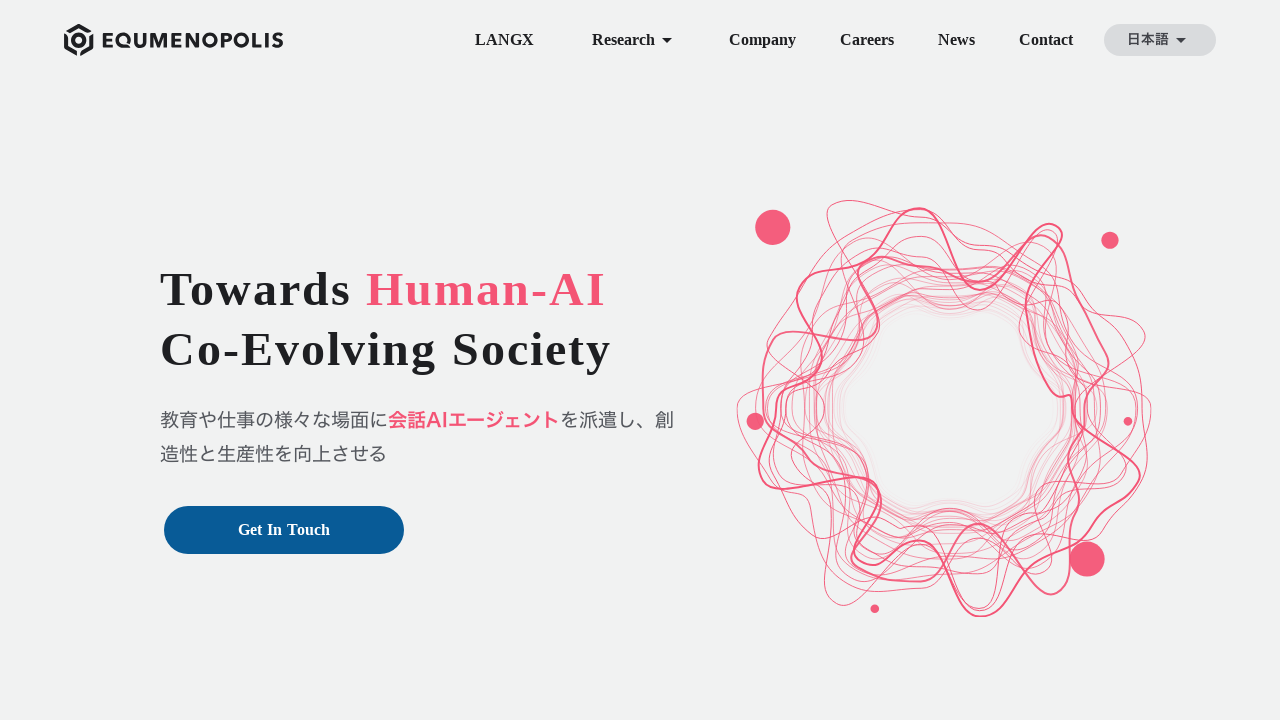

Clicked LANGX navigation link at (504, 40) on #top >> internal:role=link[name="LANGX"i]
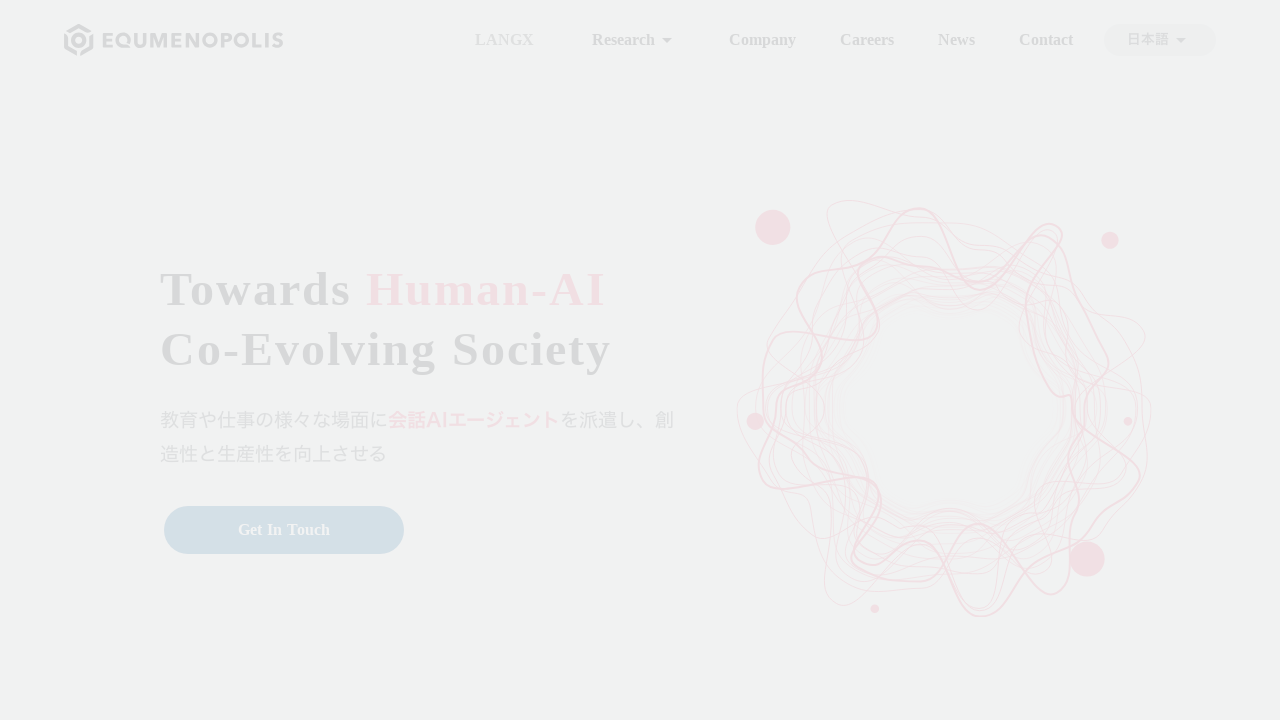

Navigated to LANGX page successfully
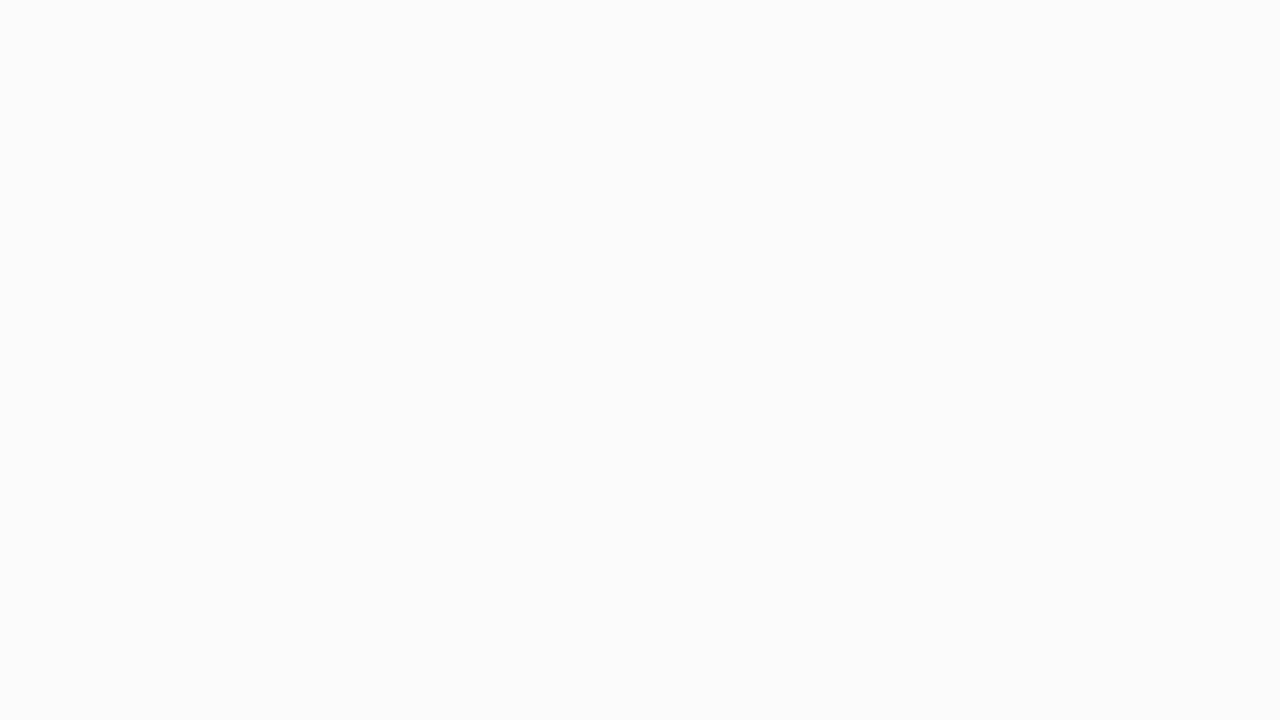

Navigated back to home page
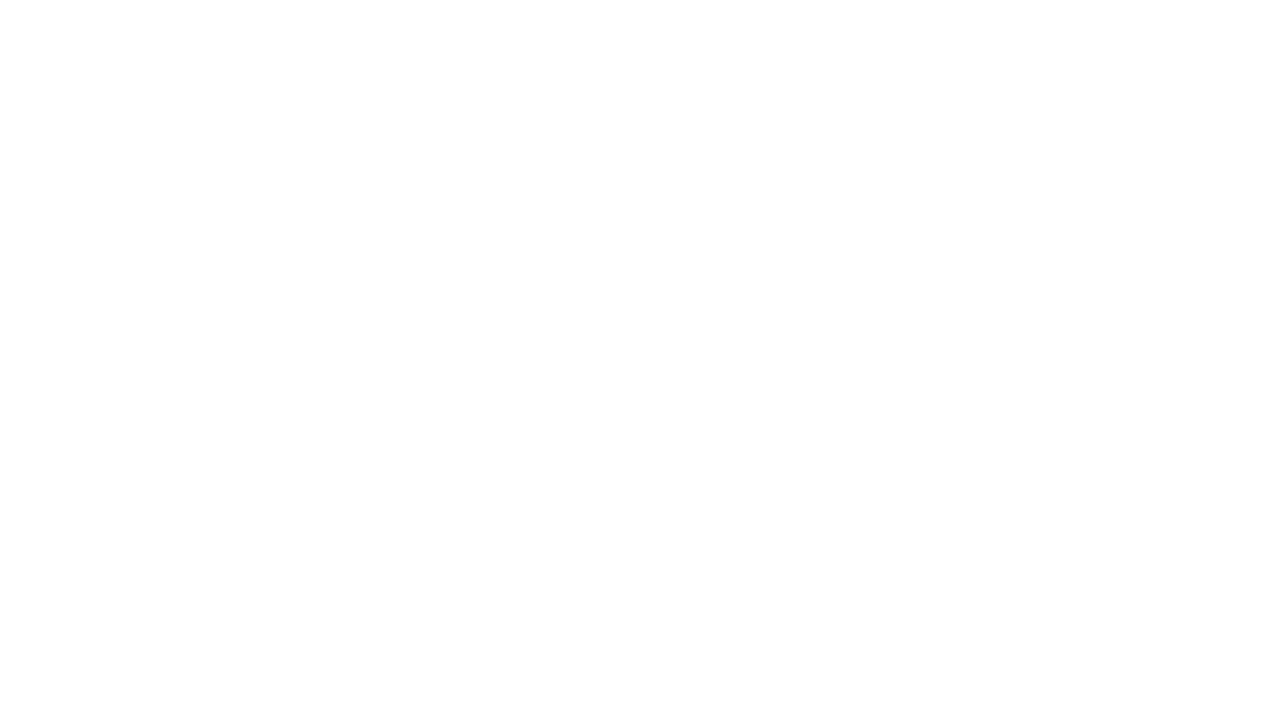

Company navigation link is visible
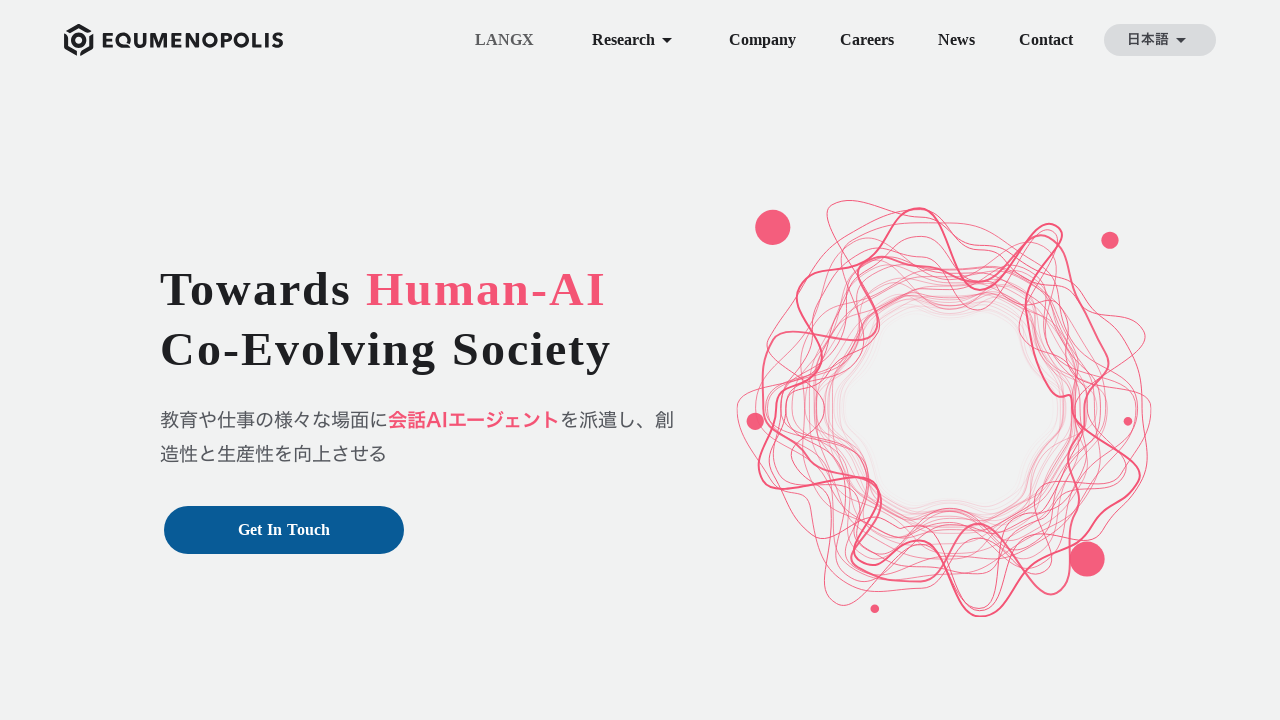

Clicked Company navigation link at (762, 40) on #top >> internal:role=link[name="Company"i]
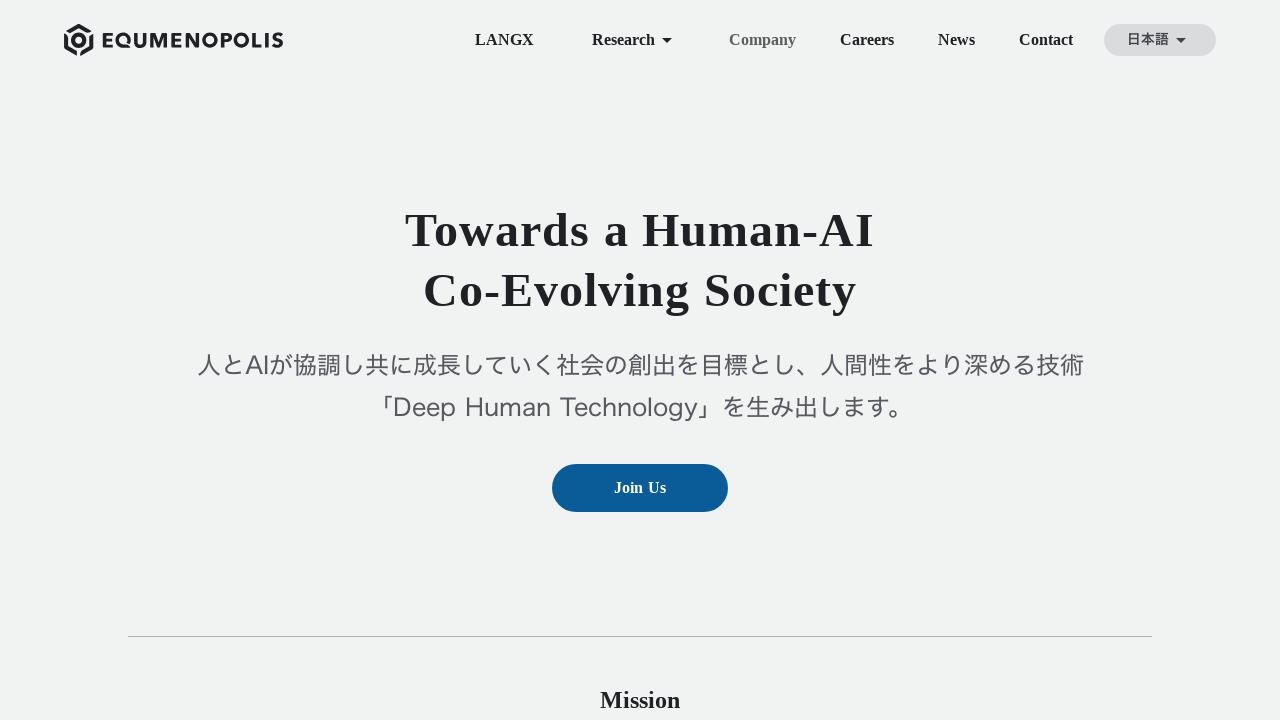

Navigated to Company page successfully
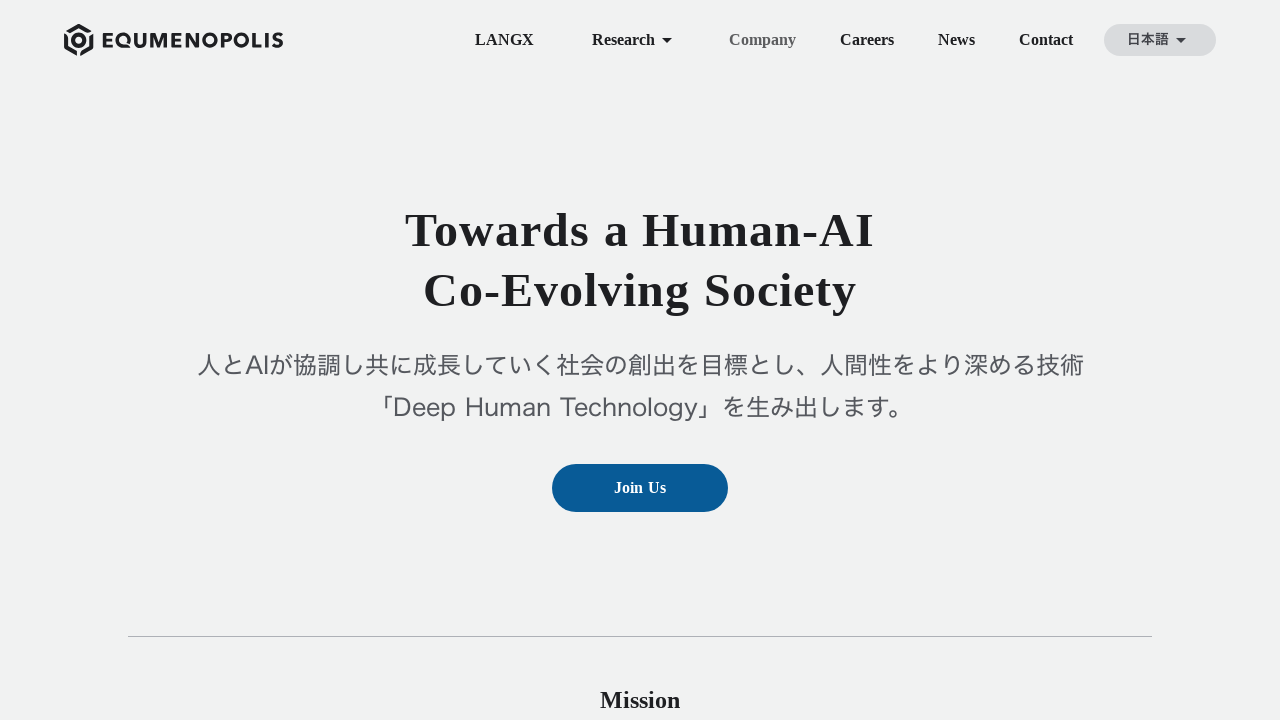

Navigated back to home page
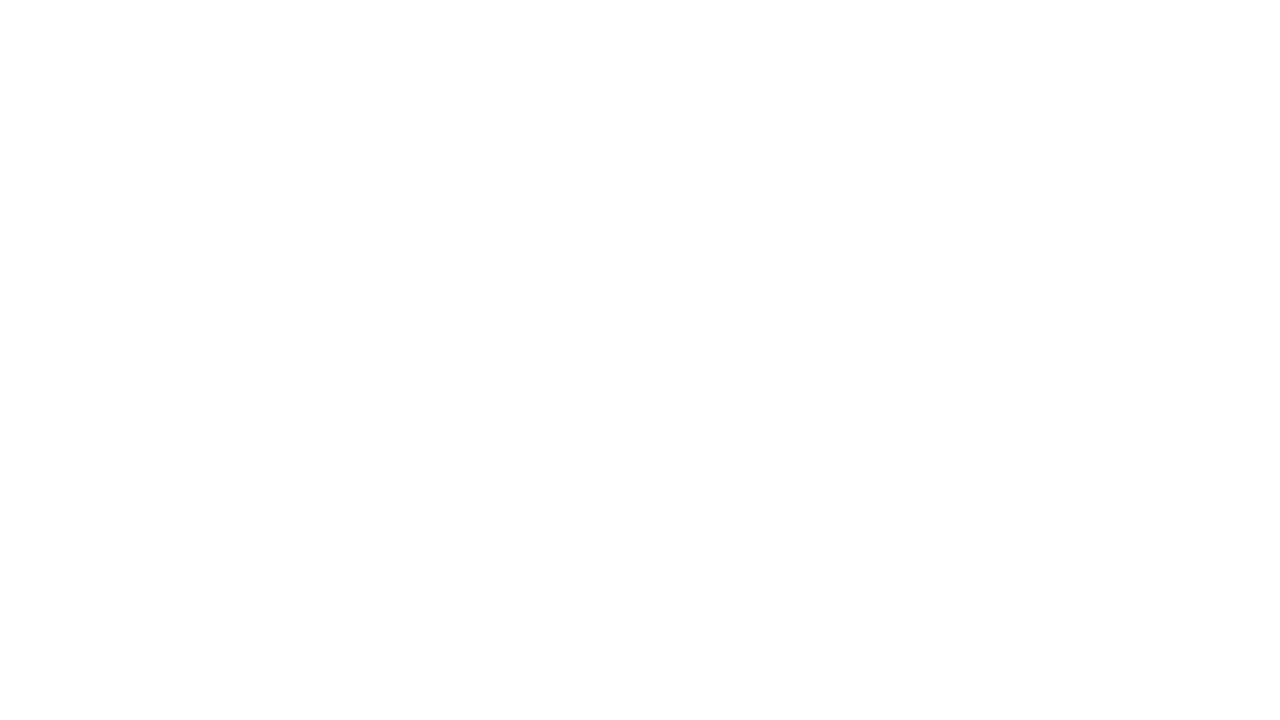

Contact navigation link is visible
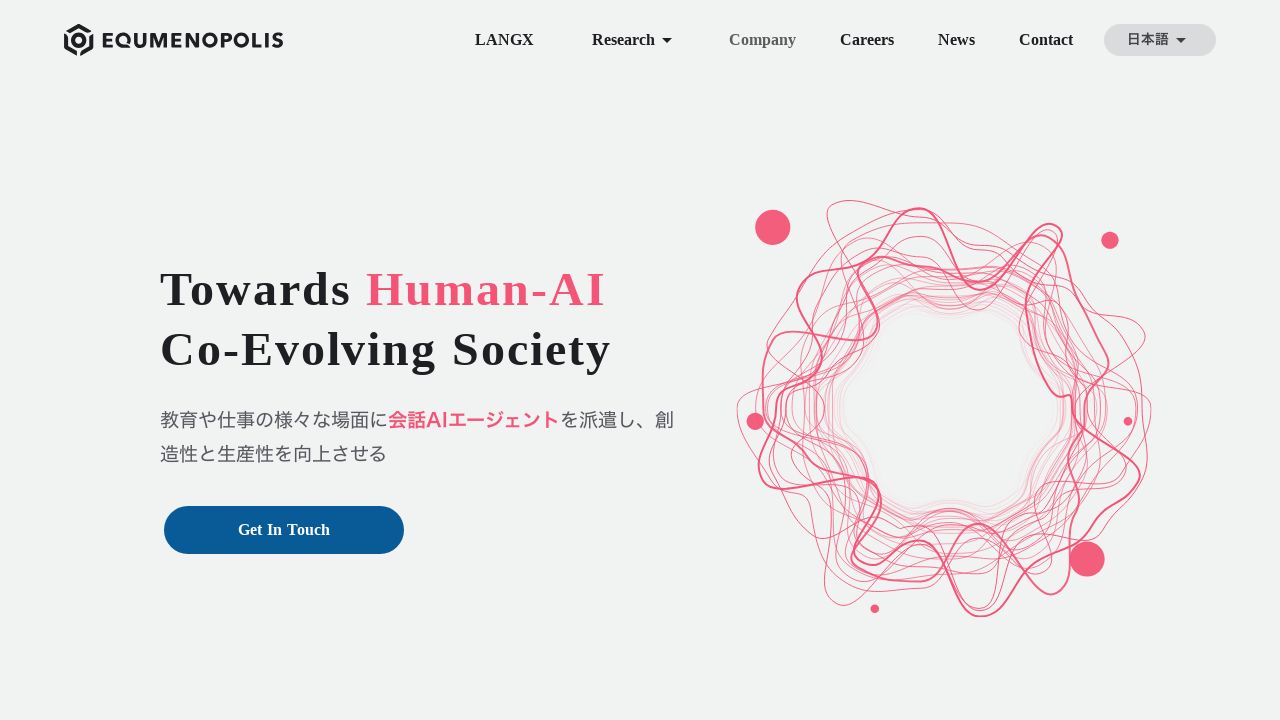

Clicked Contact navigation link at (1046, 40) on #top >> internal:role=link[name="Contact"i]
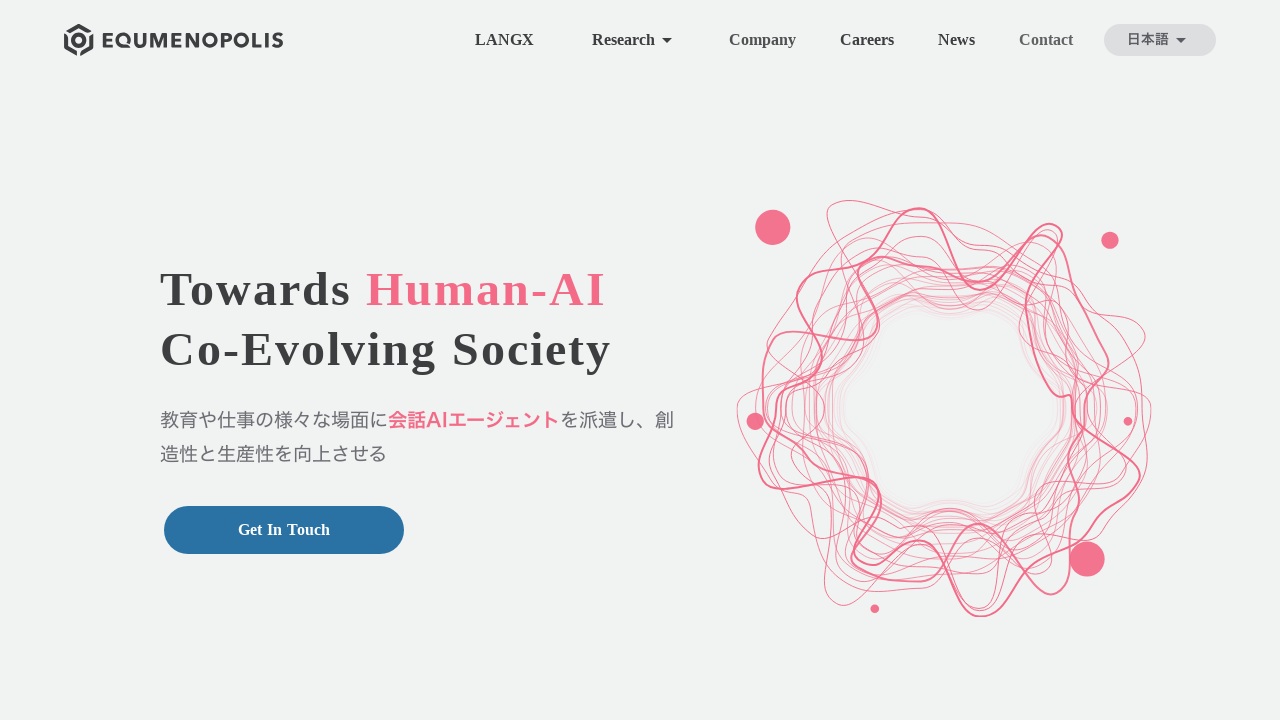

Navigated to Contact page successfully
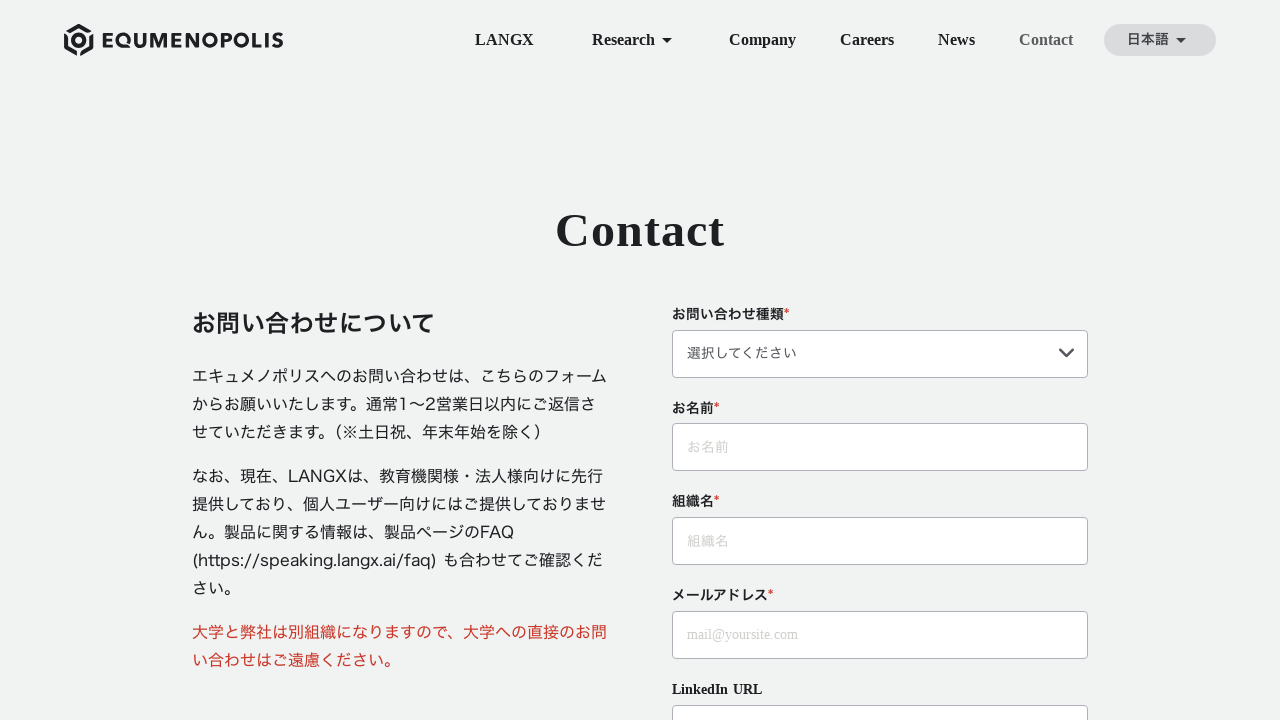

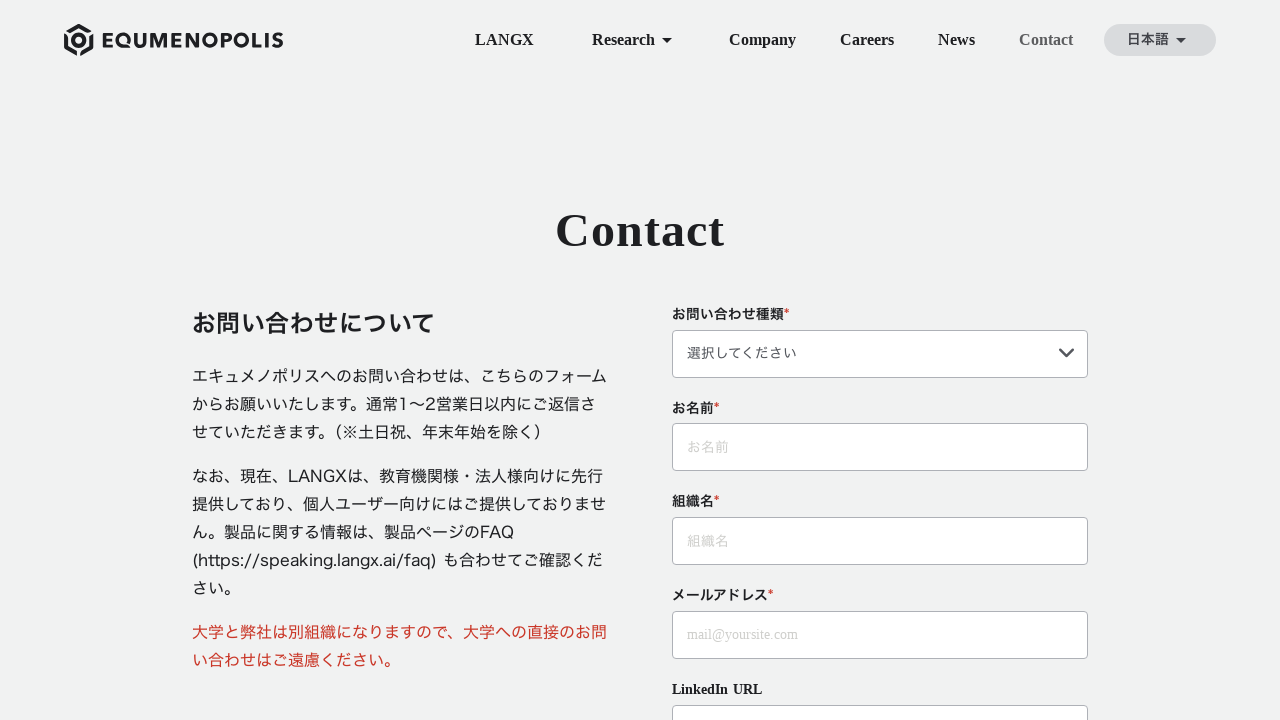